Tests drag and drop functionality by dragging element A to element B's position and verifying the swap

Starting URL: https://the-internet.herokuapp.com/drag_and_drop

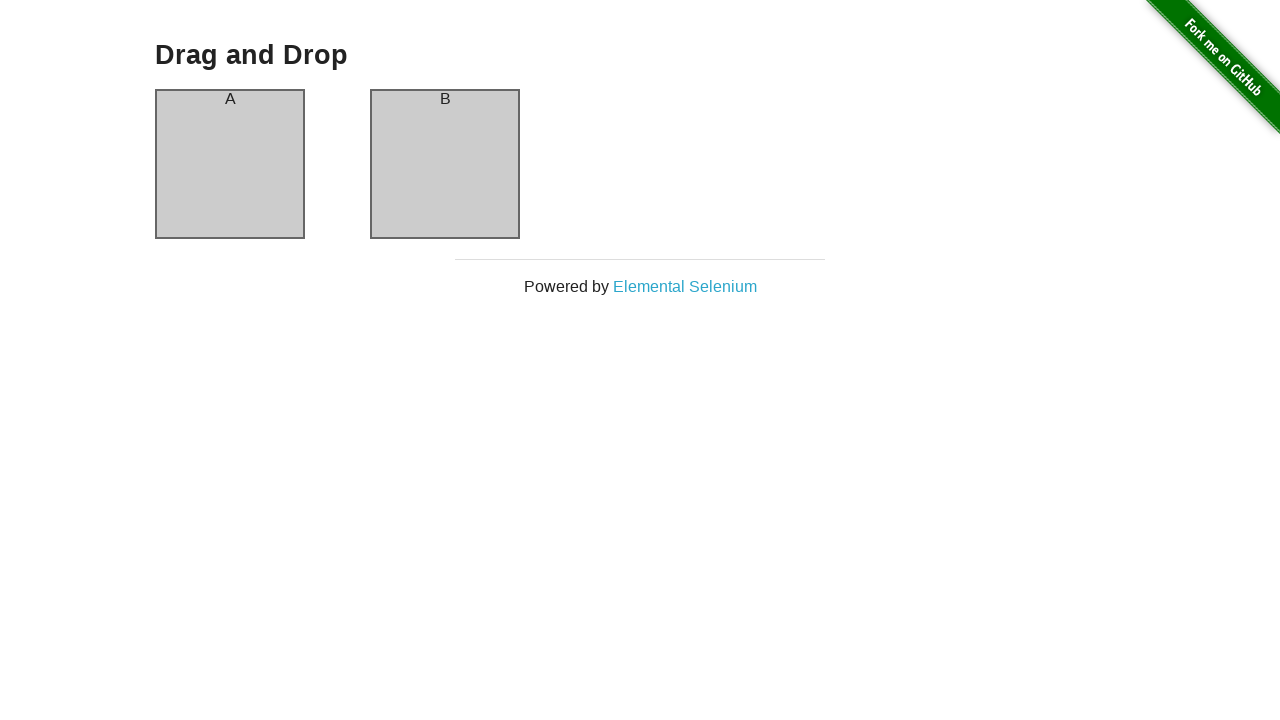

Dragged element A (#column-a) to element B (#column-b) at (445, 164)
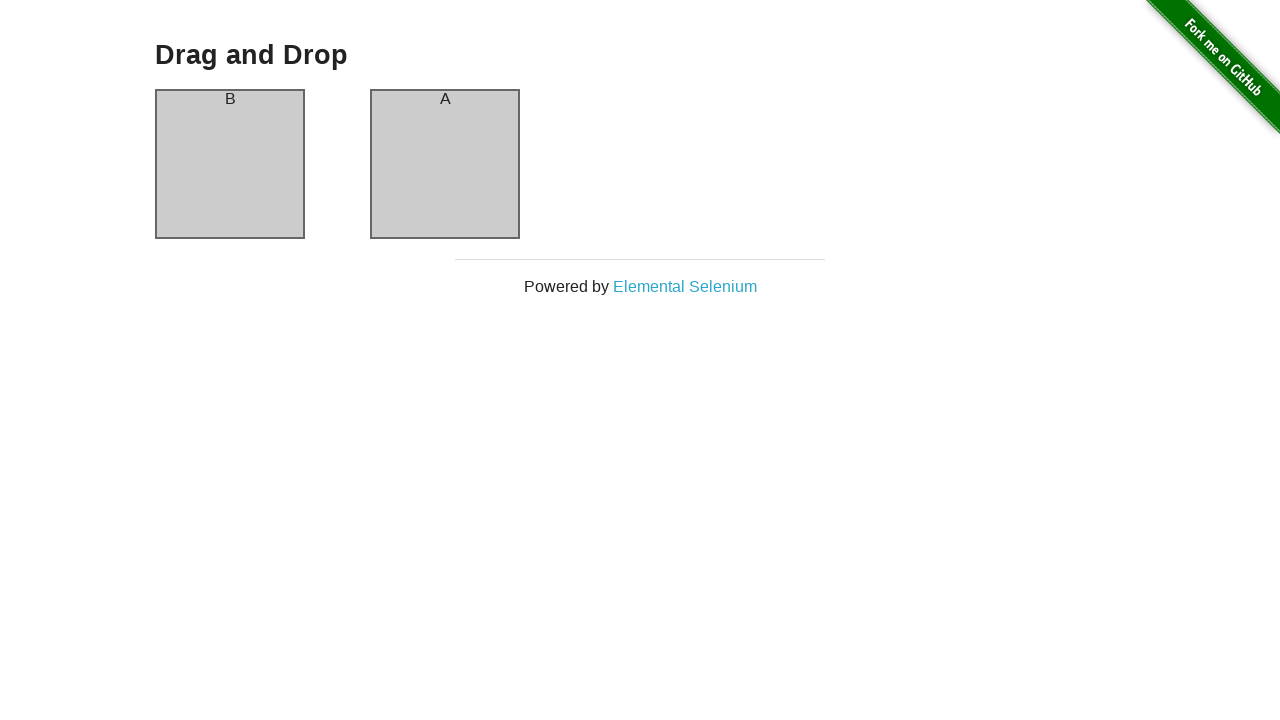

Verified that column B now contains element A - swap successful
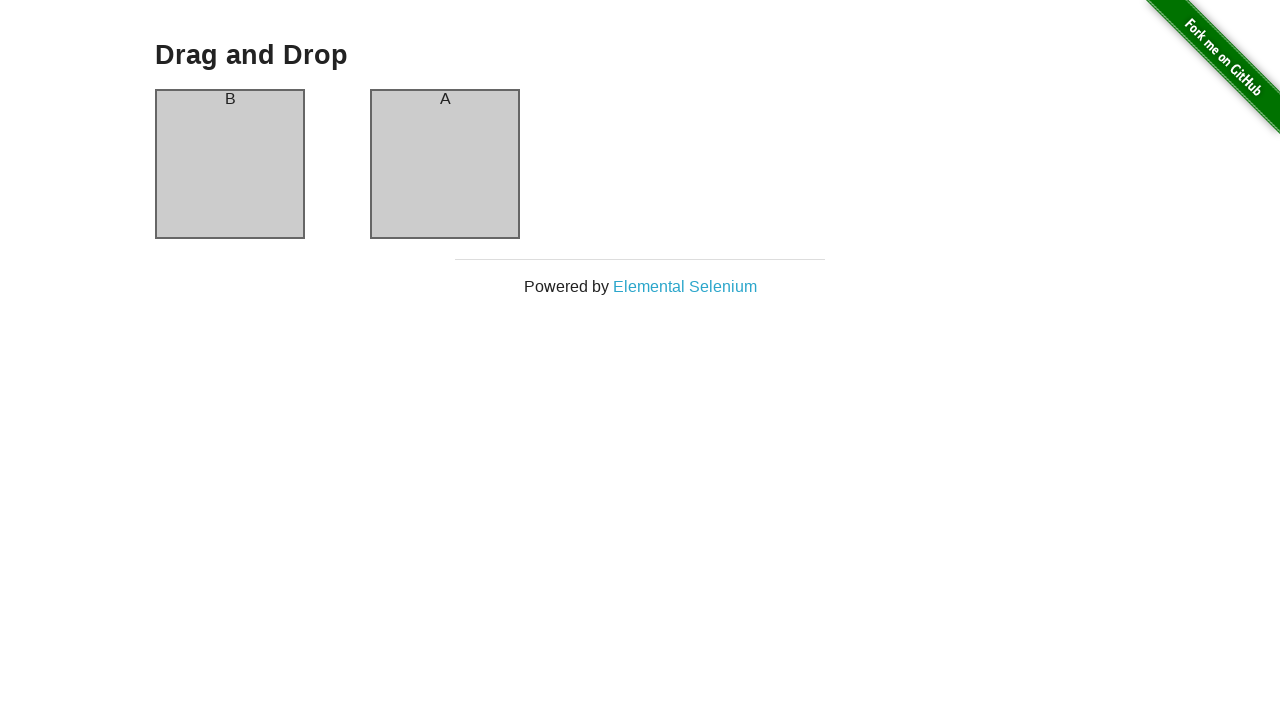

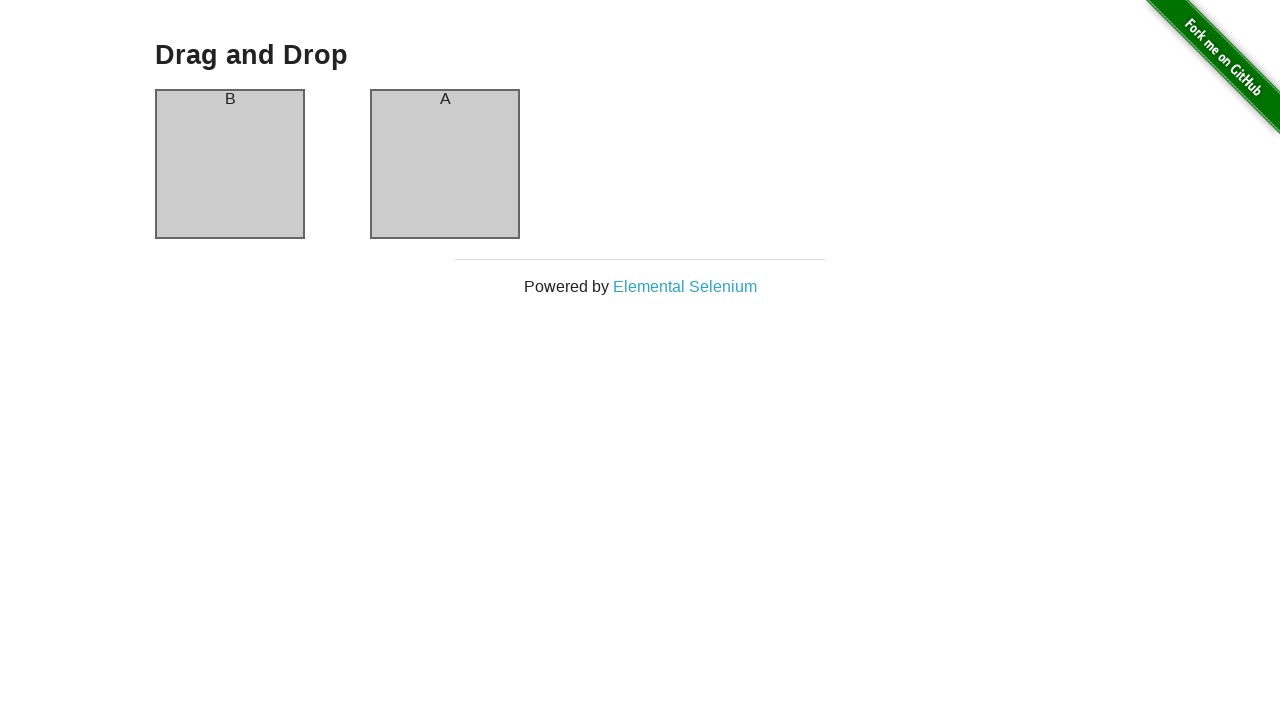